Tests sorting the Due column on the second table (with semantic class attributes) in ascending order.

Starting URL: http://the-internet.herokuapp.com/tables

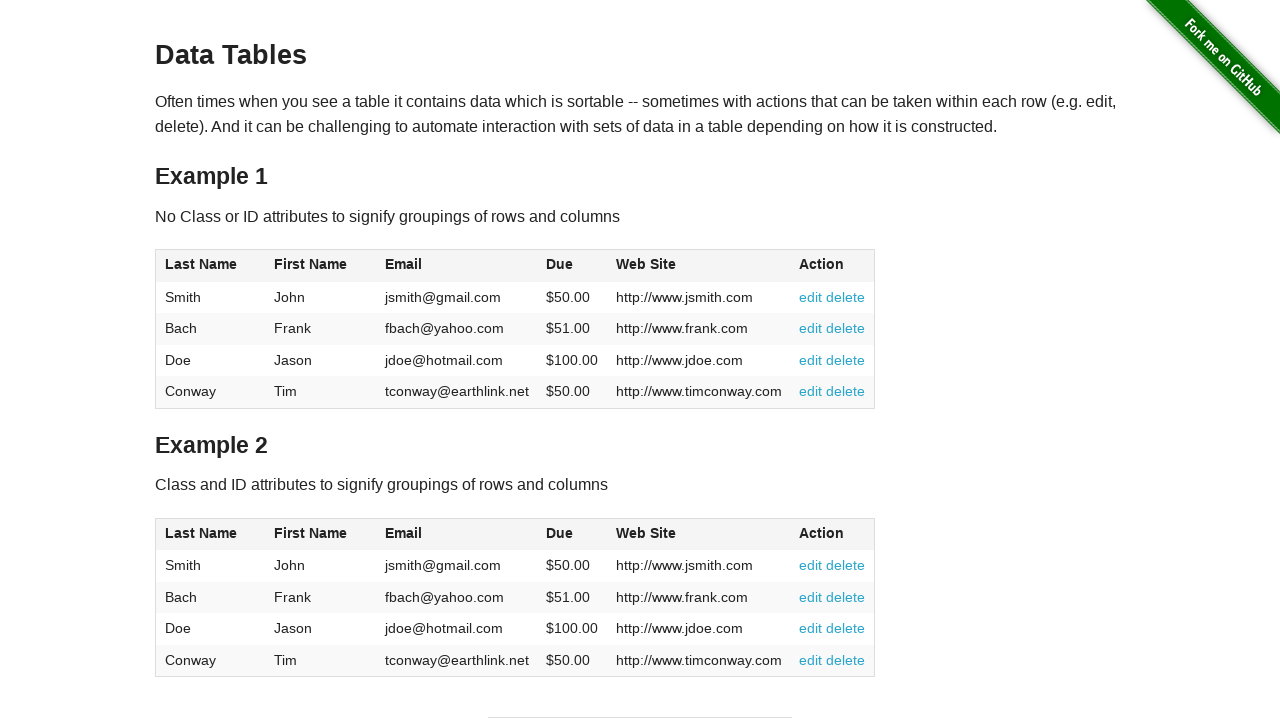

Clicked Due column header in second table to sort at (560, 533) on #table2 thead .dues
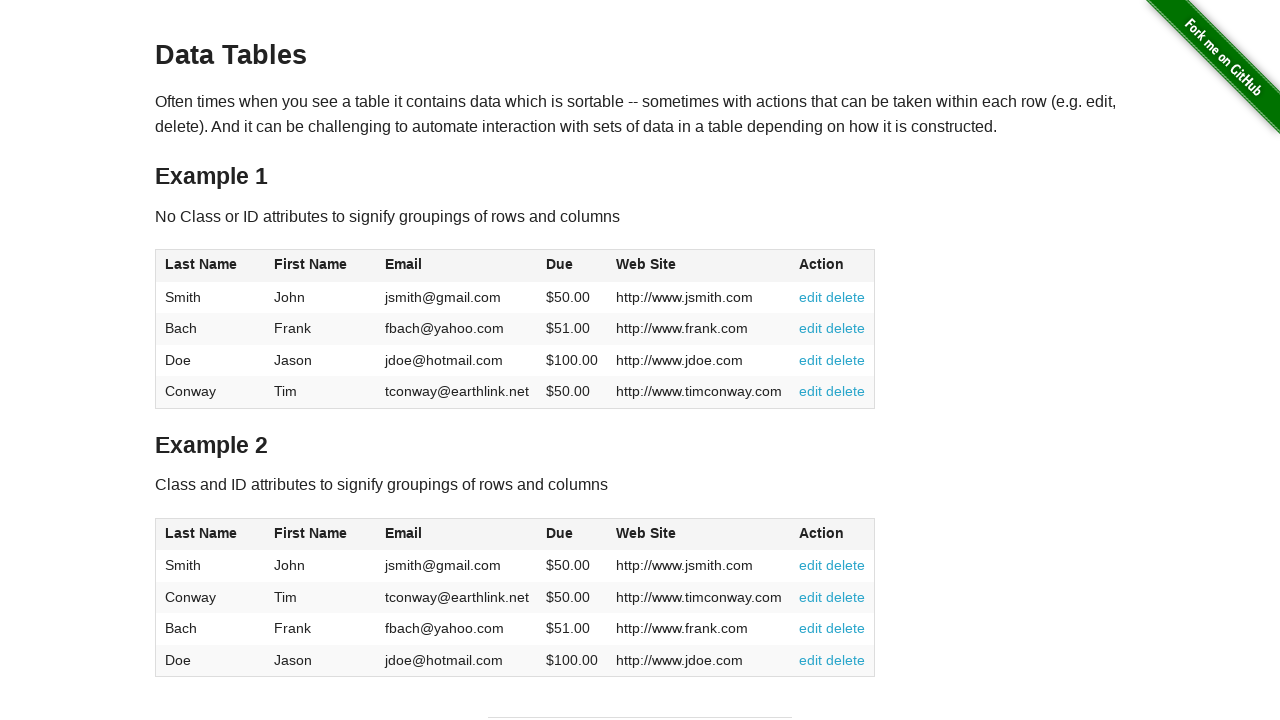

Due column values loaded in second table
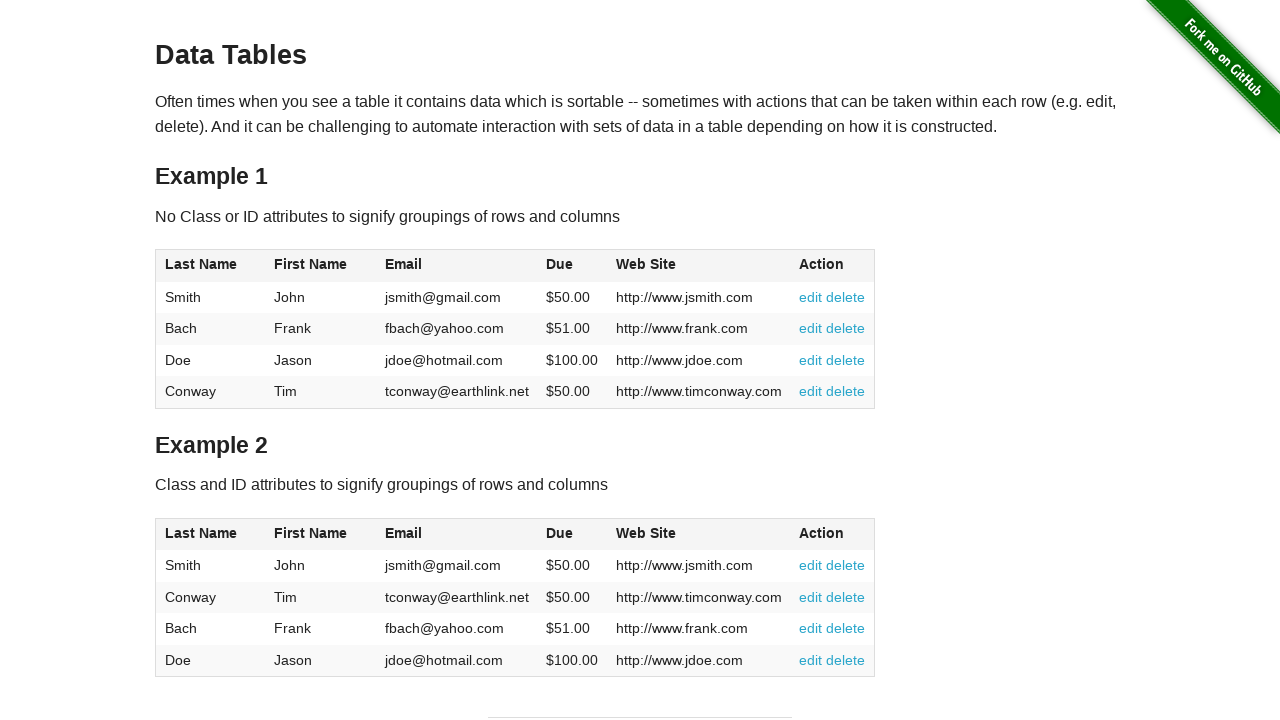

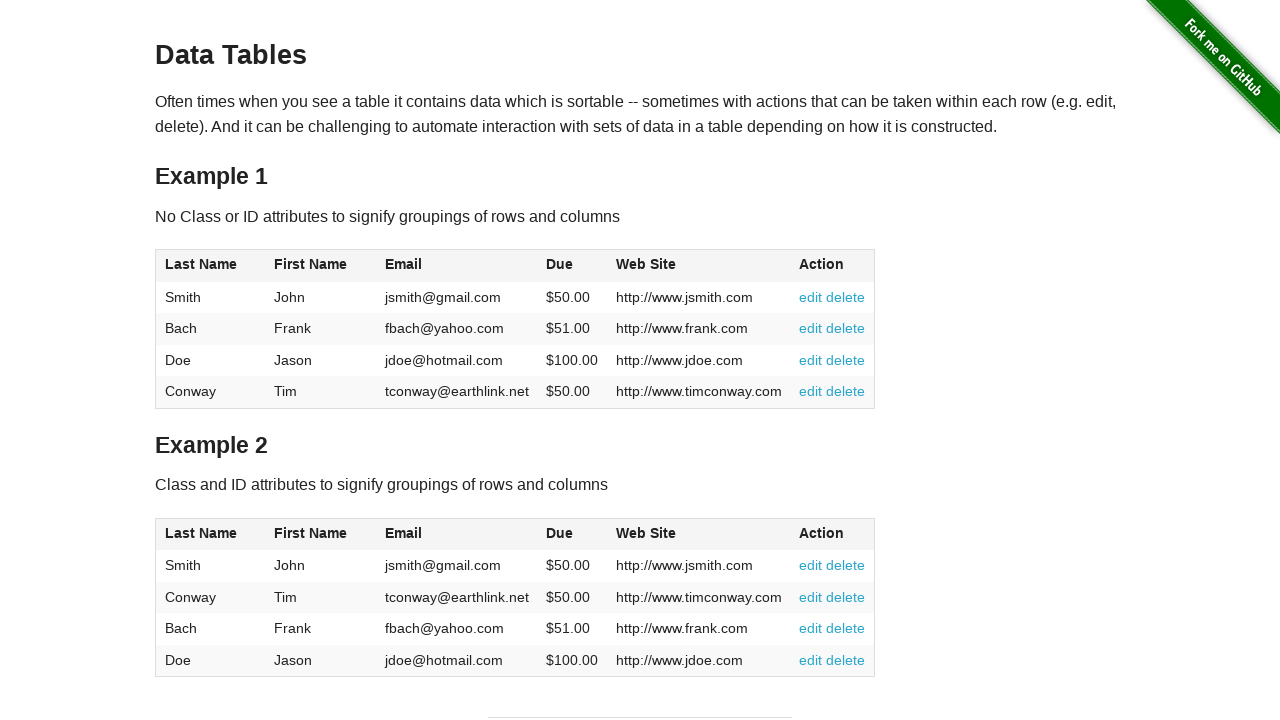